Tests range slider by dragging it to different positions

Starting URL: https://bonigarcia.dev/selenium-webdriver-java/web-form.html

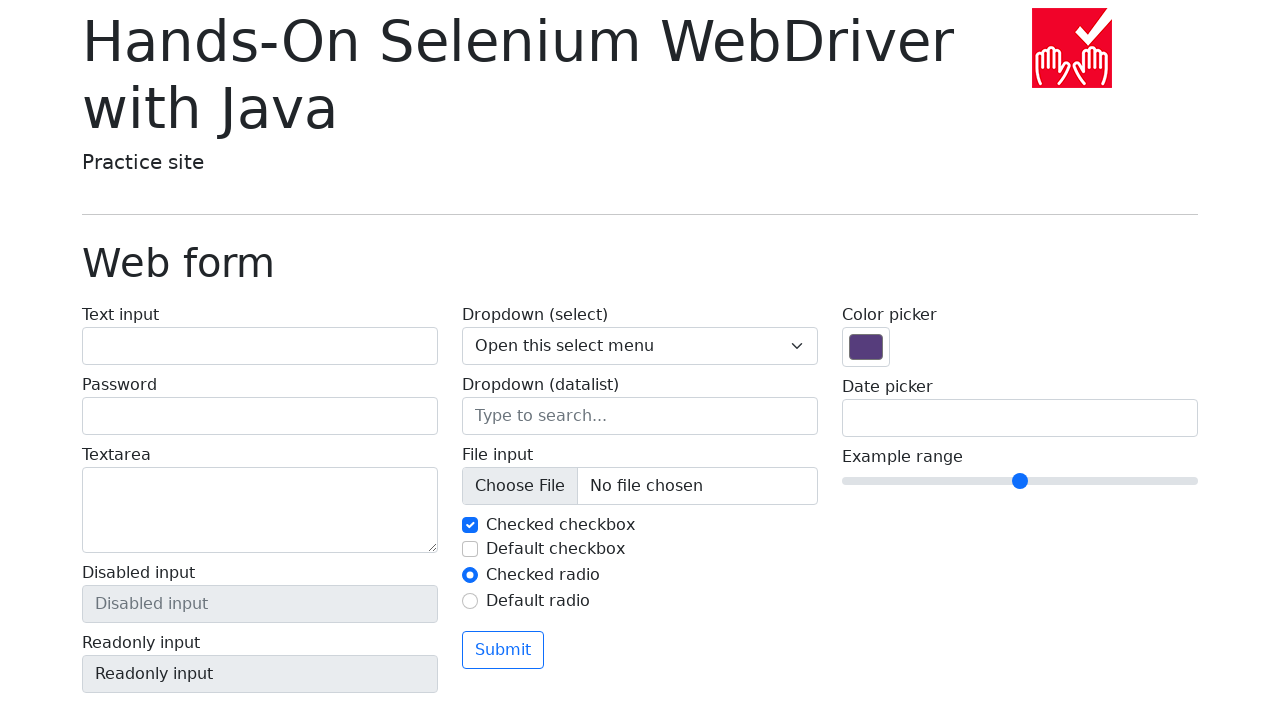

Range input element loaded
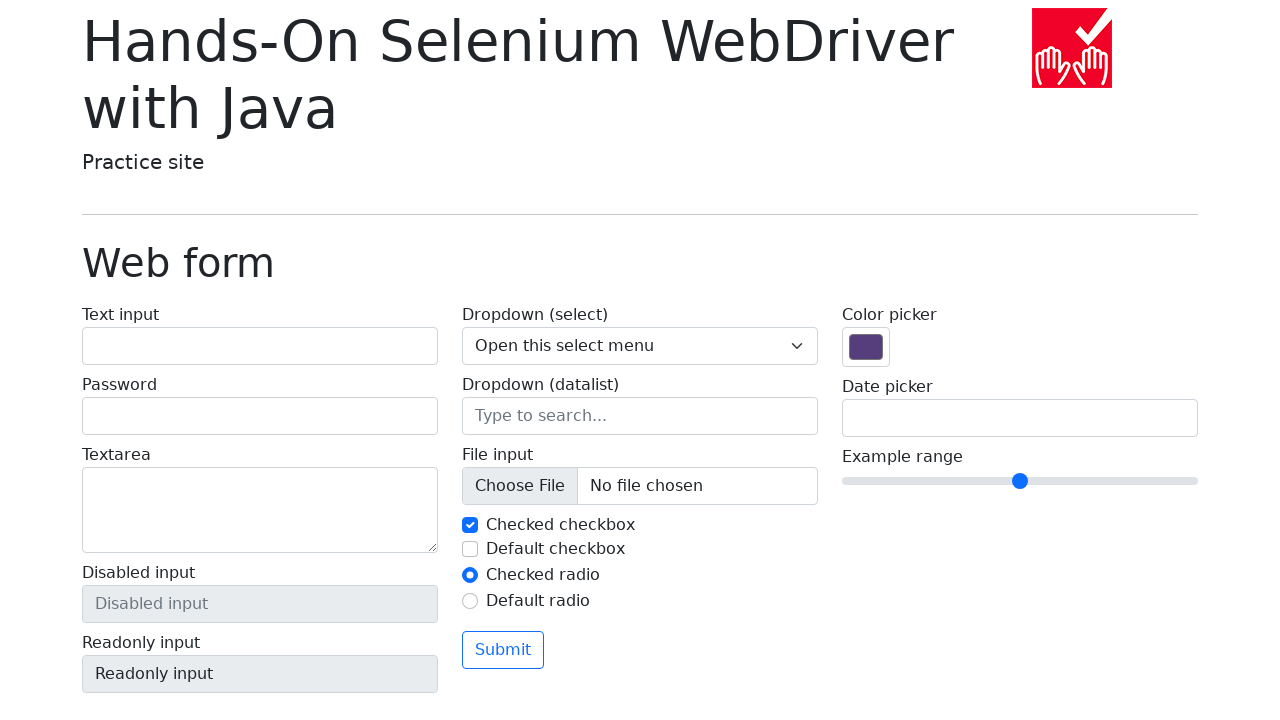

Retrieved initial range value: 5
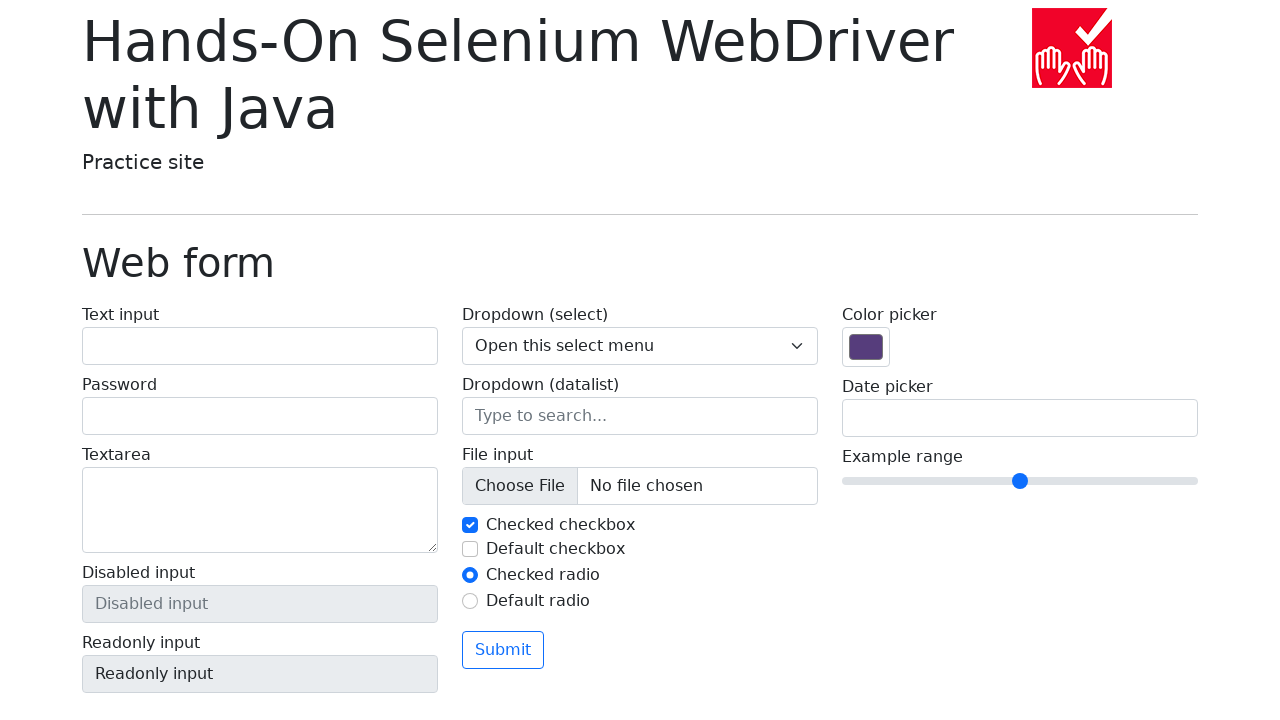

Clicked on range slider at (1020, 481) on input[type='range']
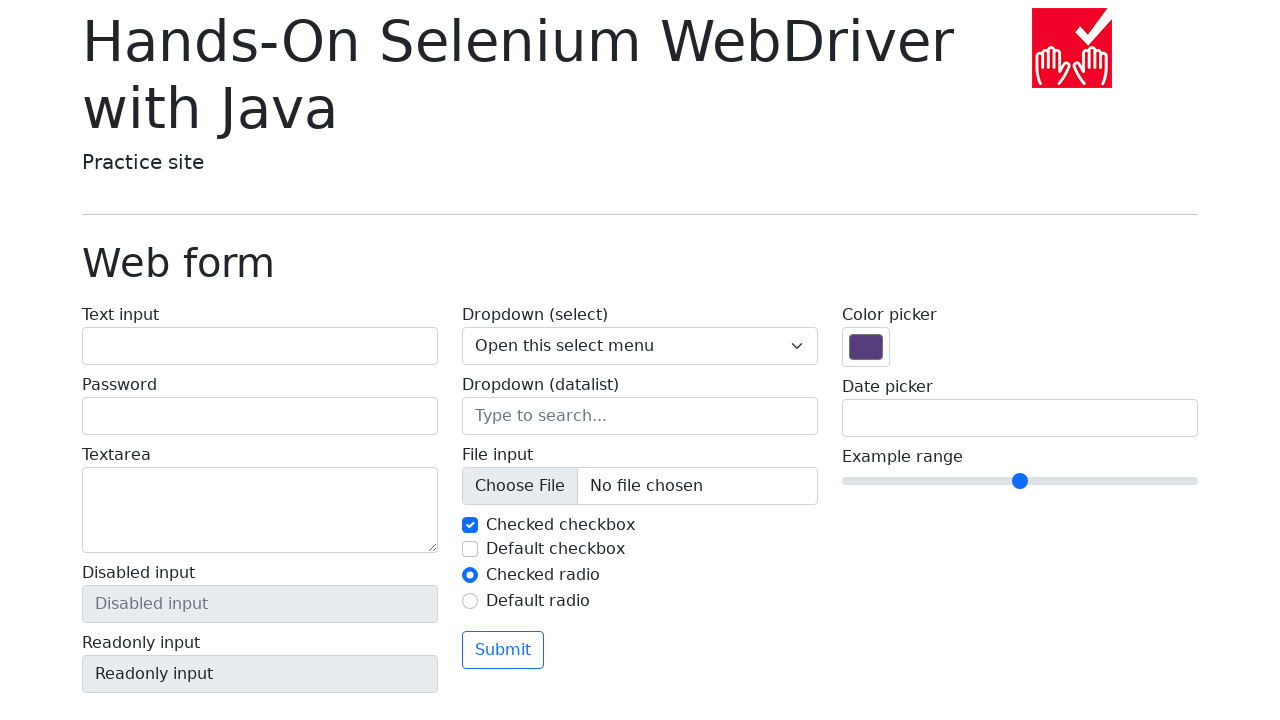

Moved mouse to right side of range slider at (1188, 481)
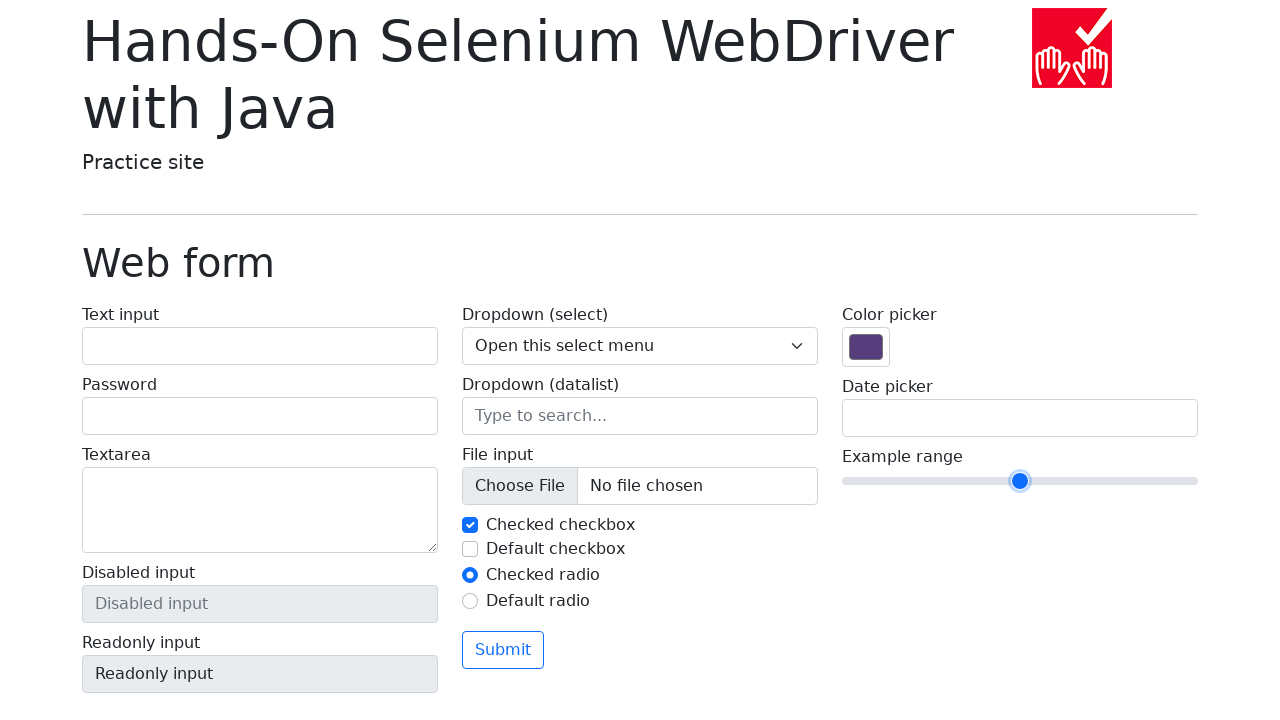

Pressed mouse button down on range slider at (1188, 481)
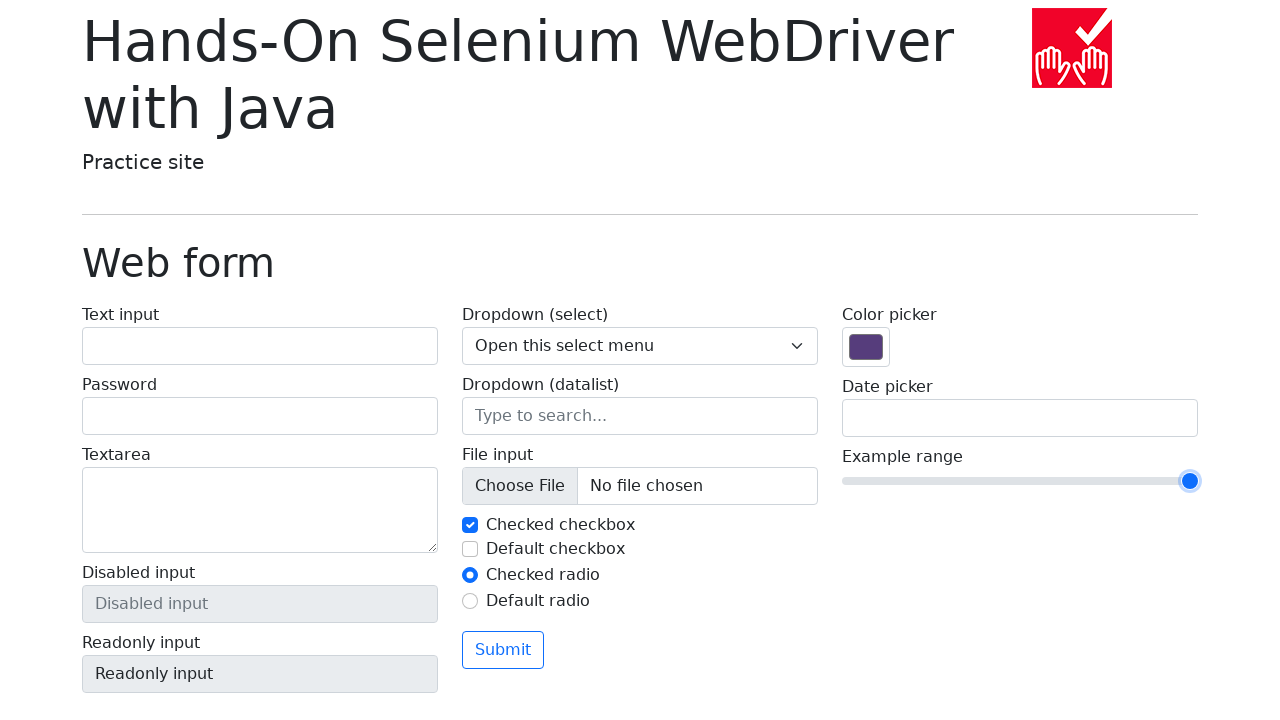

Dragged range slider to the left at (852, 481)
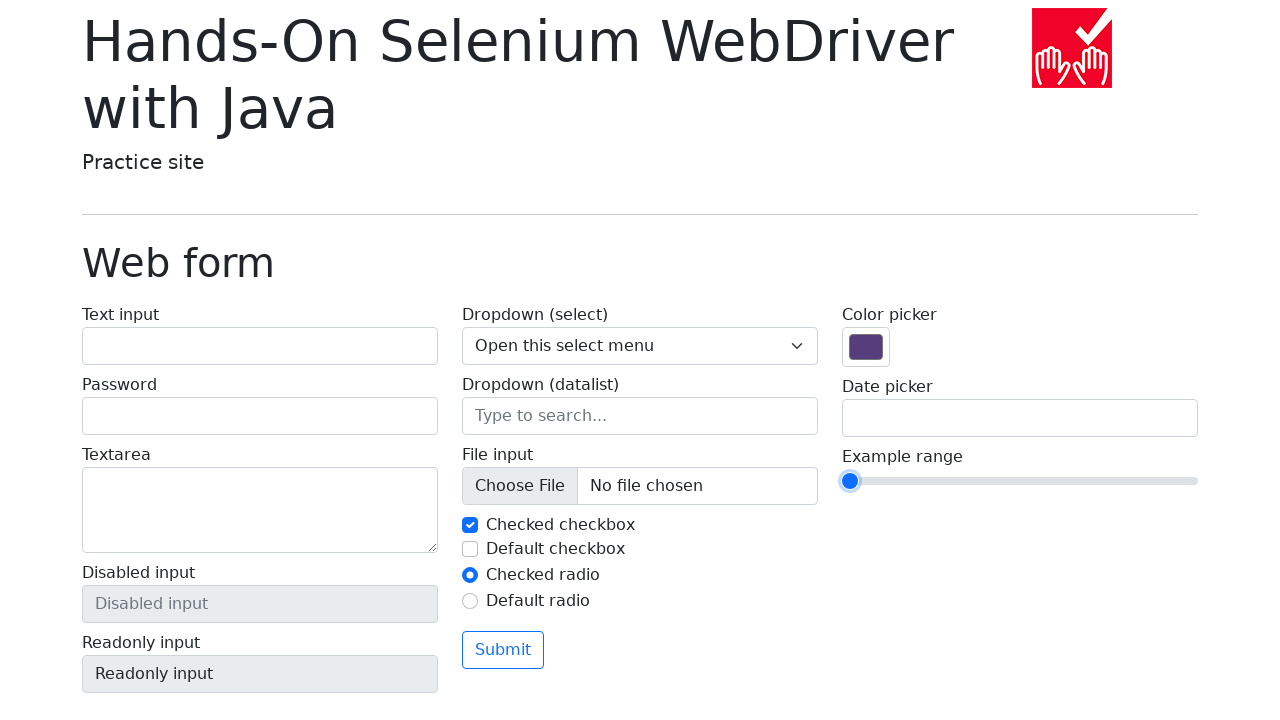

Released mouse button, range slider drag completed at (852, 481)
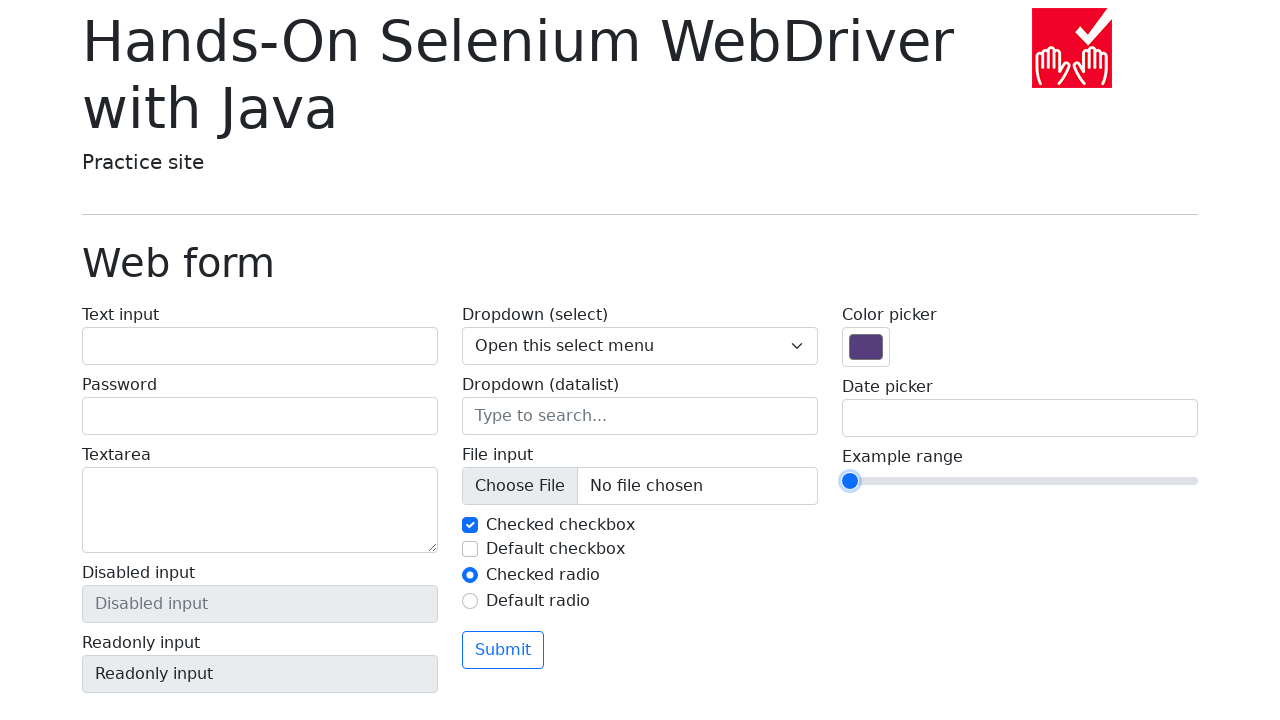

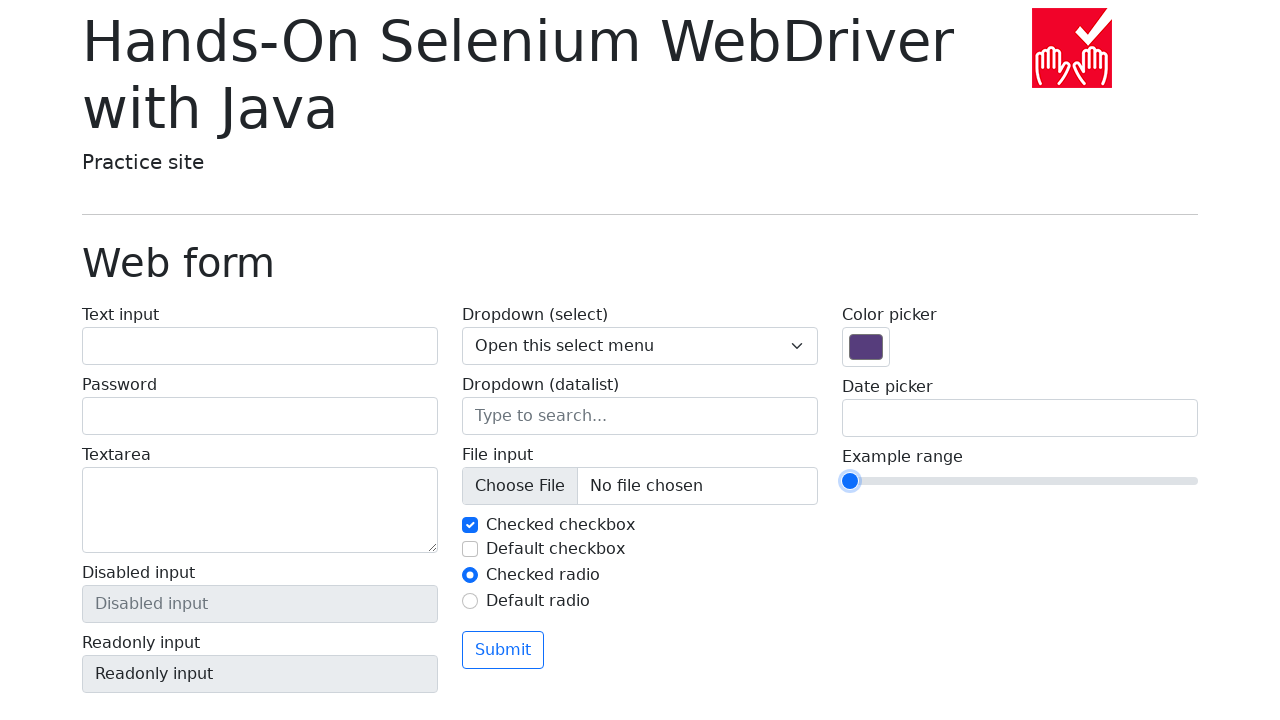